Tests the Alert with Textbox functionality by clicking the button, entering text in the prompt, and accepting the alert

Starting URL: https://demo.automationtesting.in/Alerts.html

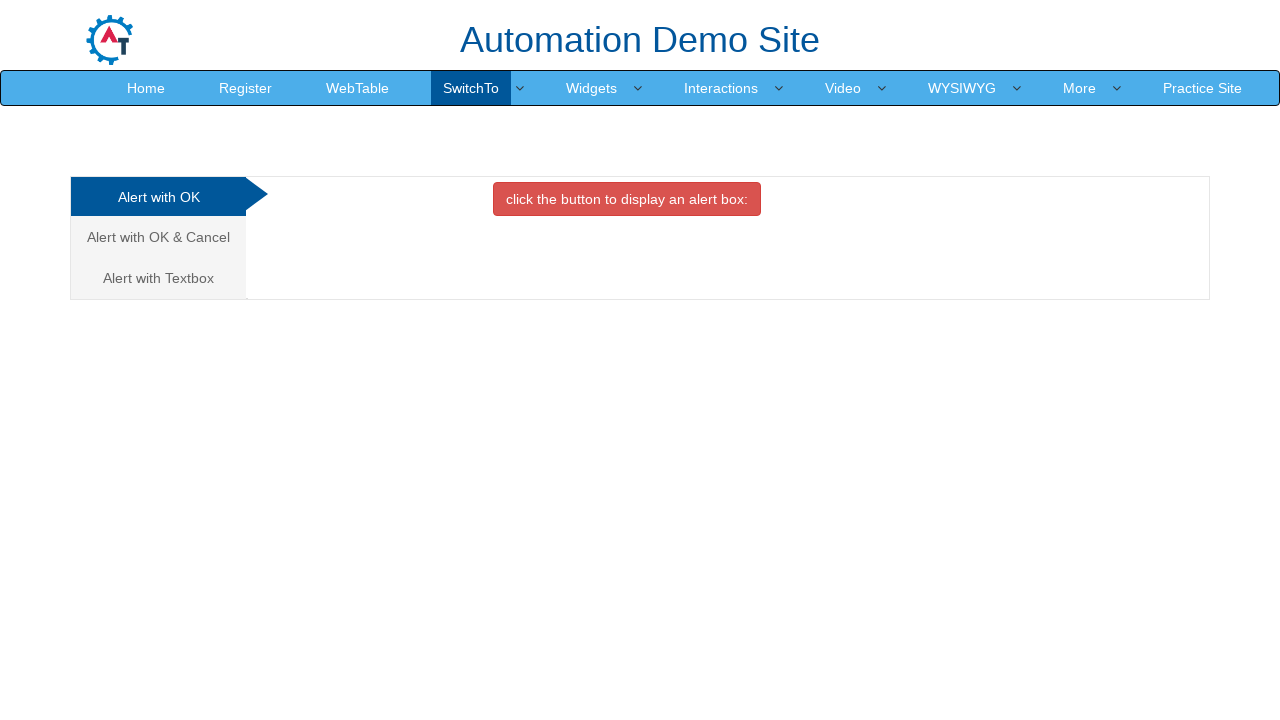

Clicked on the Alert with Textbox tab at (158, 278) on a:has-text('Alert with Textbox')
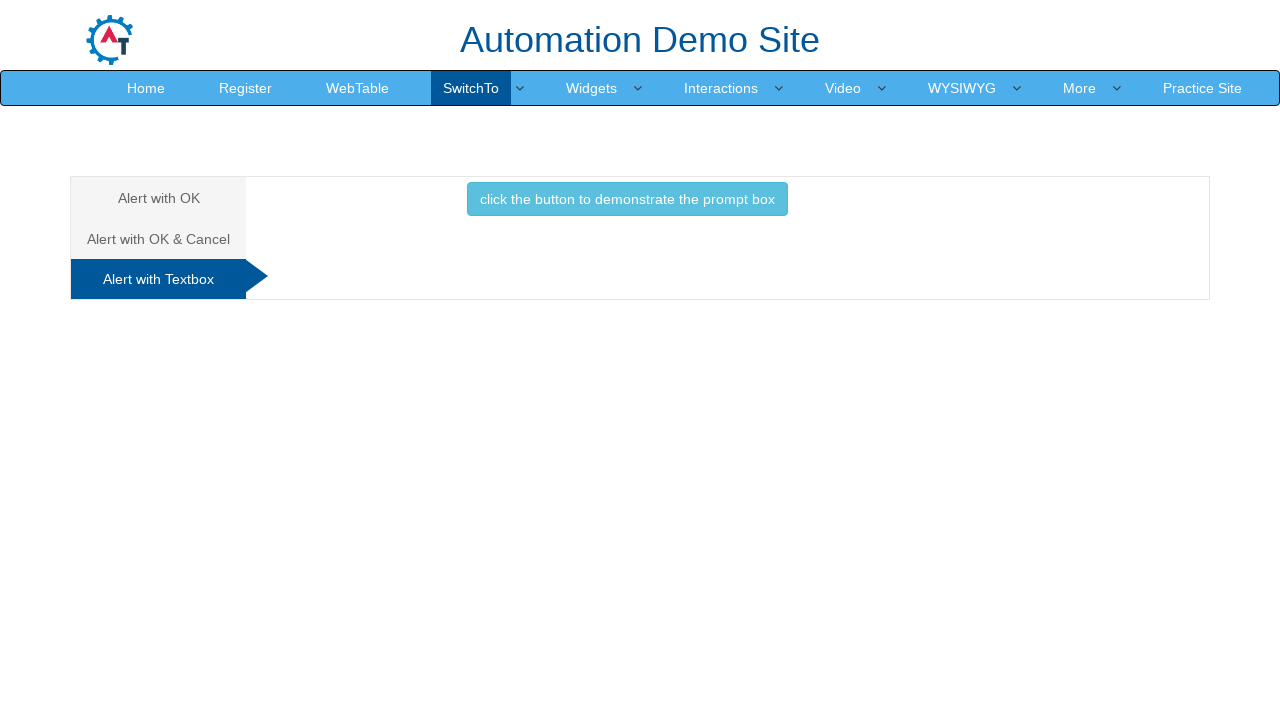

Set up dialog handler to accept prompt with text 'Nitin'
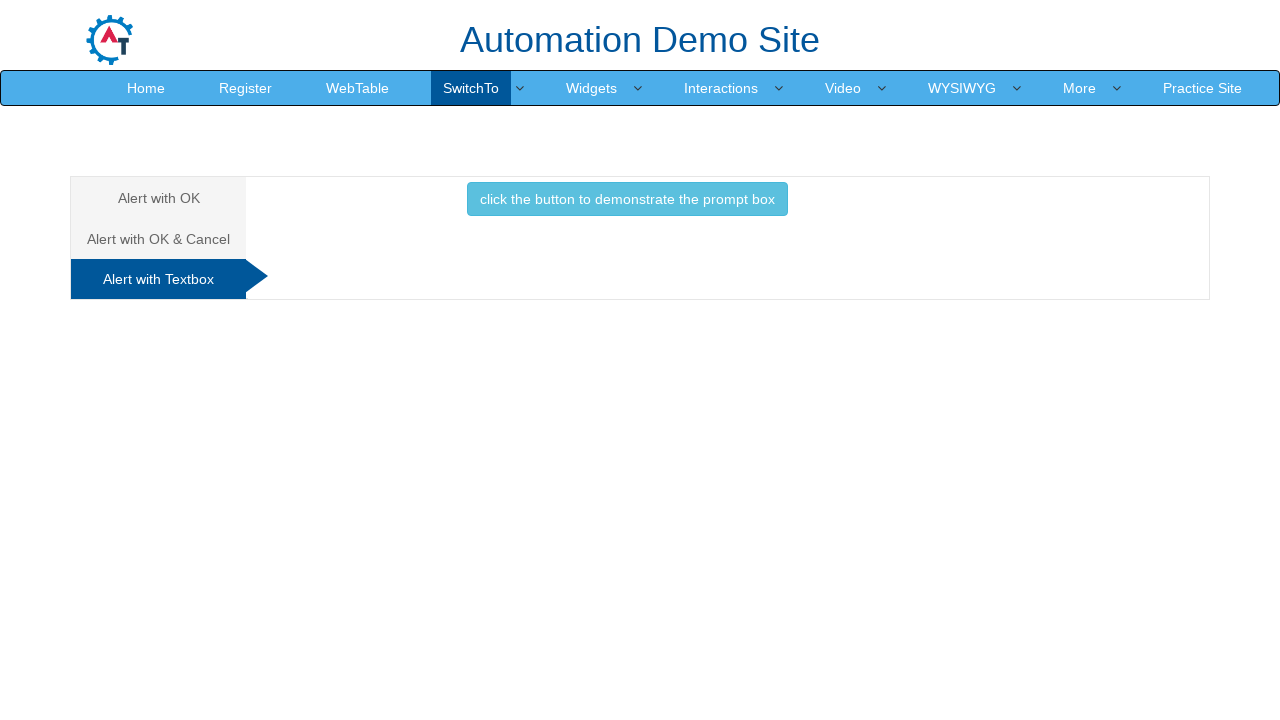

Clicked the button to trigger the prompt alert at (627, 199) on #Textbox .btn
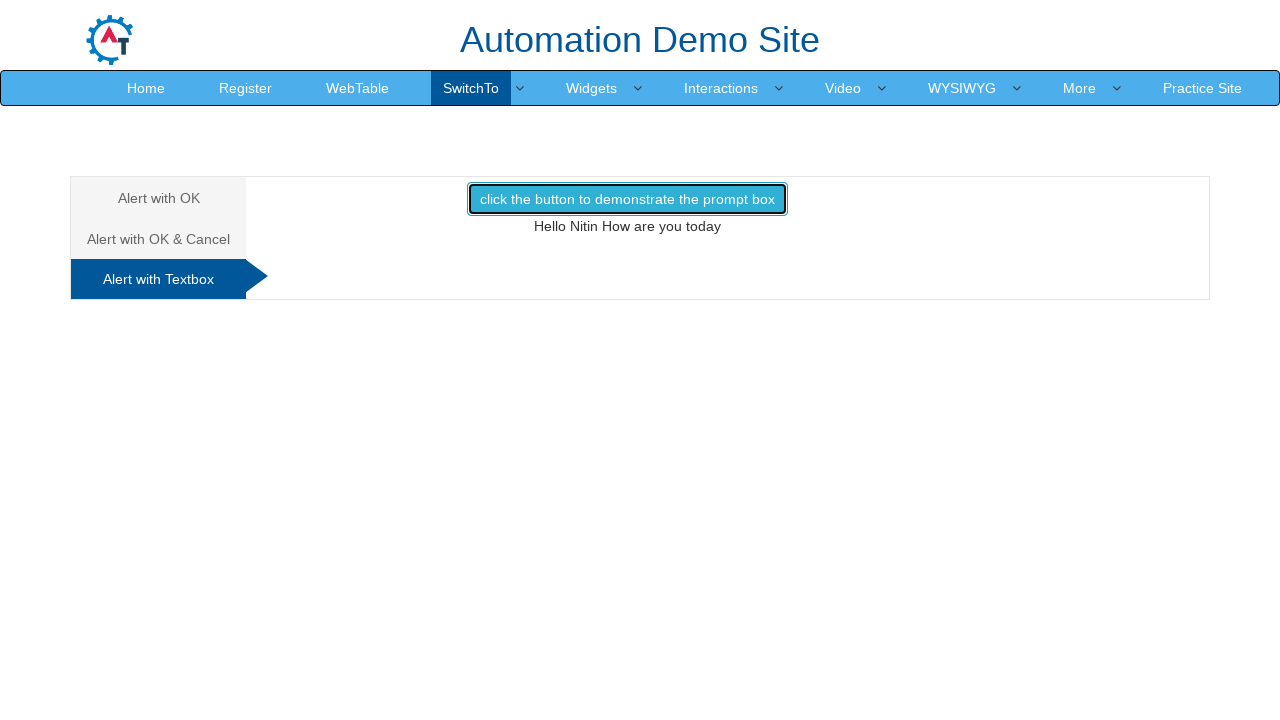

Waited for the dialog to be processed
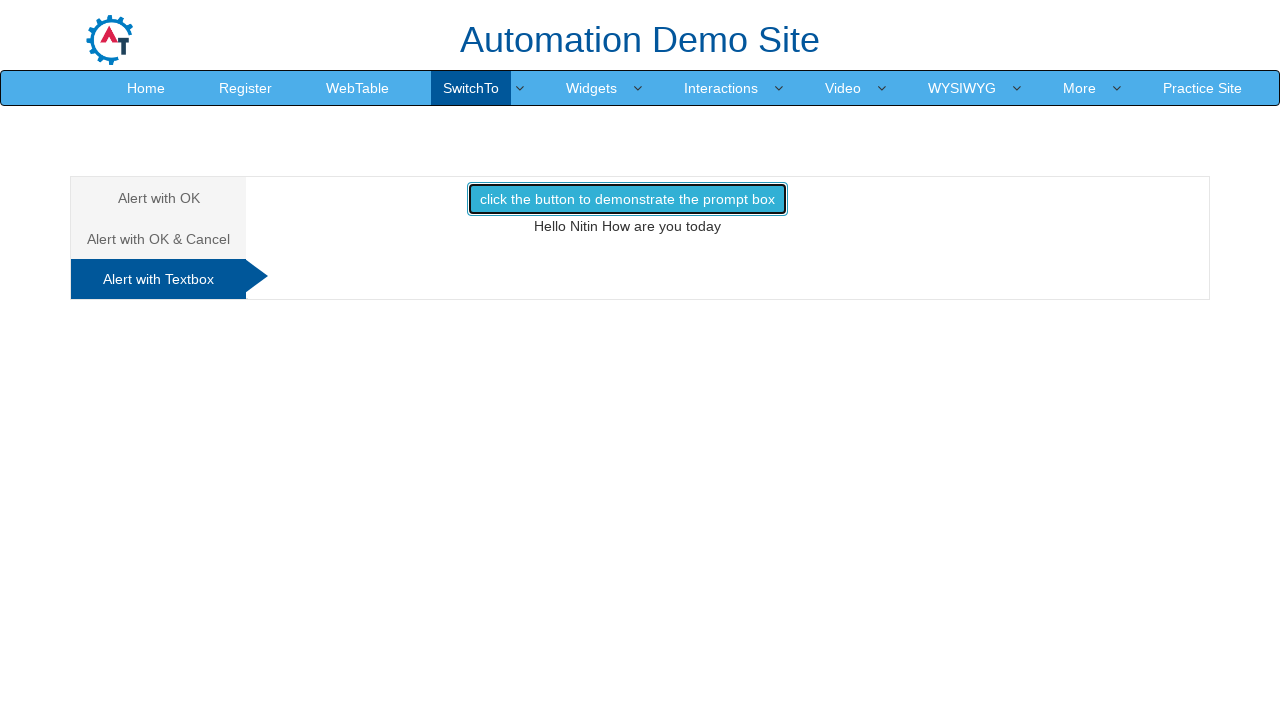

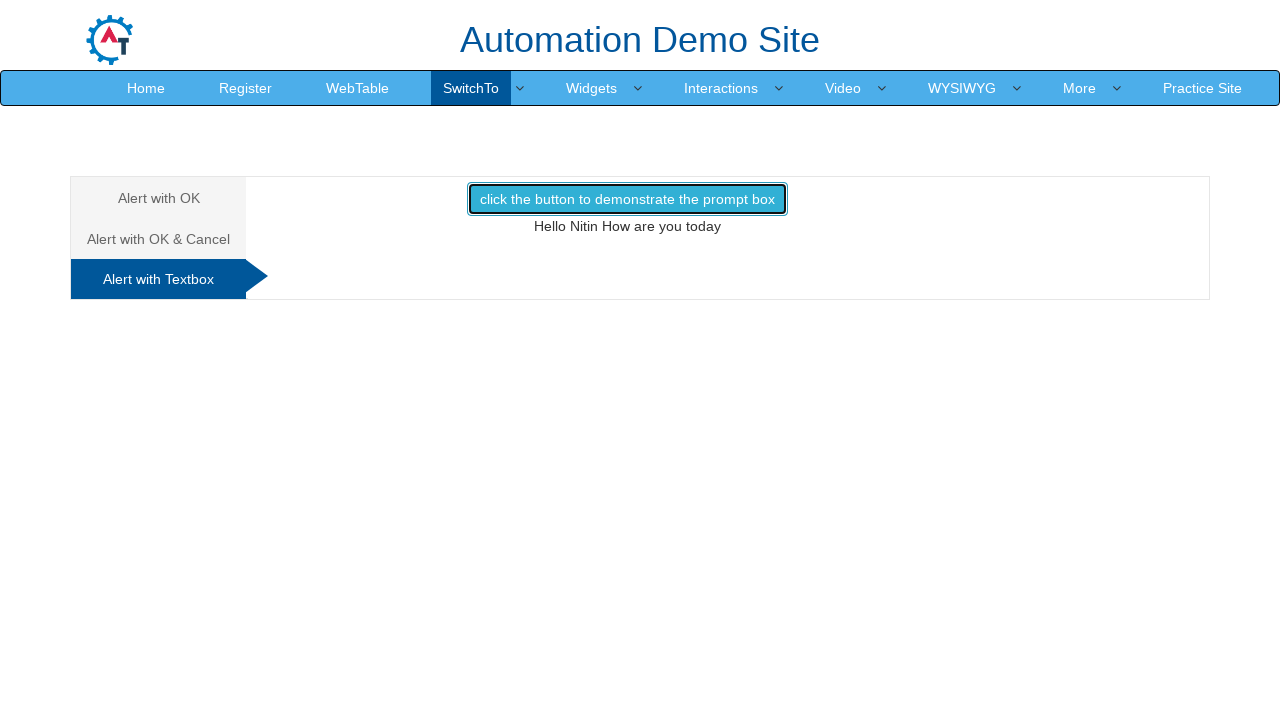